Tests radio button selection by finding and clicking the third radio button option

Starting URL: https://rahulshettyacademy.com/AutomationPractice/

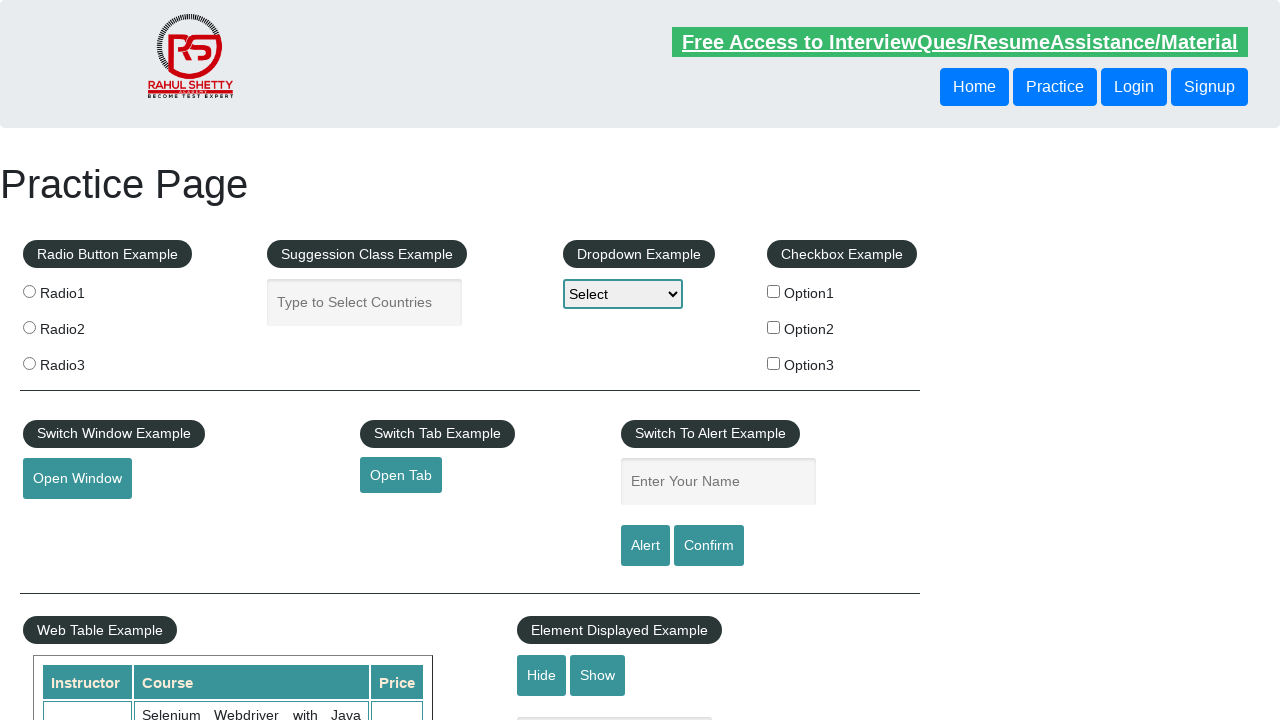

Located all radio button elements on the page
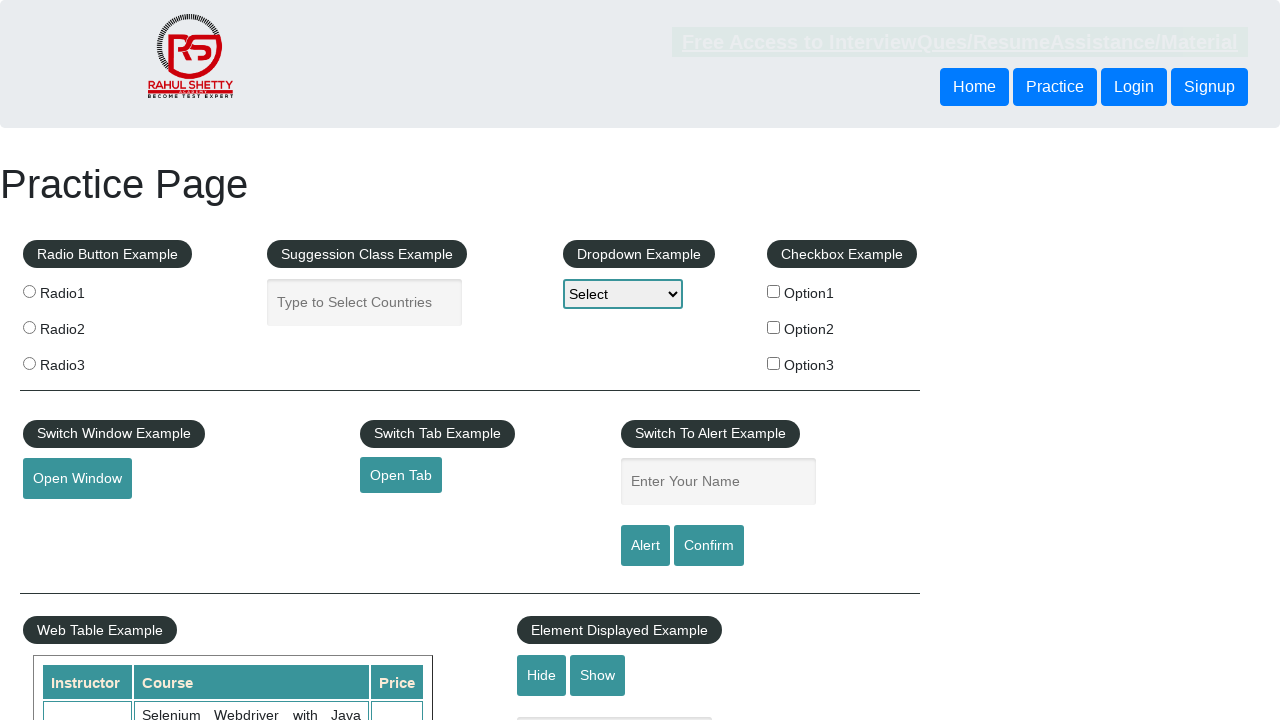

Clicked the third radio button (radio3) at (29, 363) on xpath=//input[@type='radio'] >> nth=2
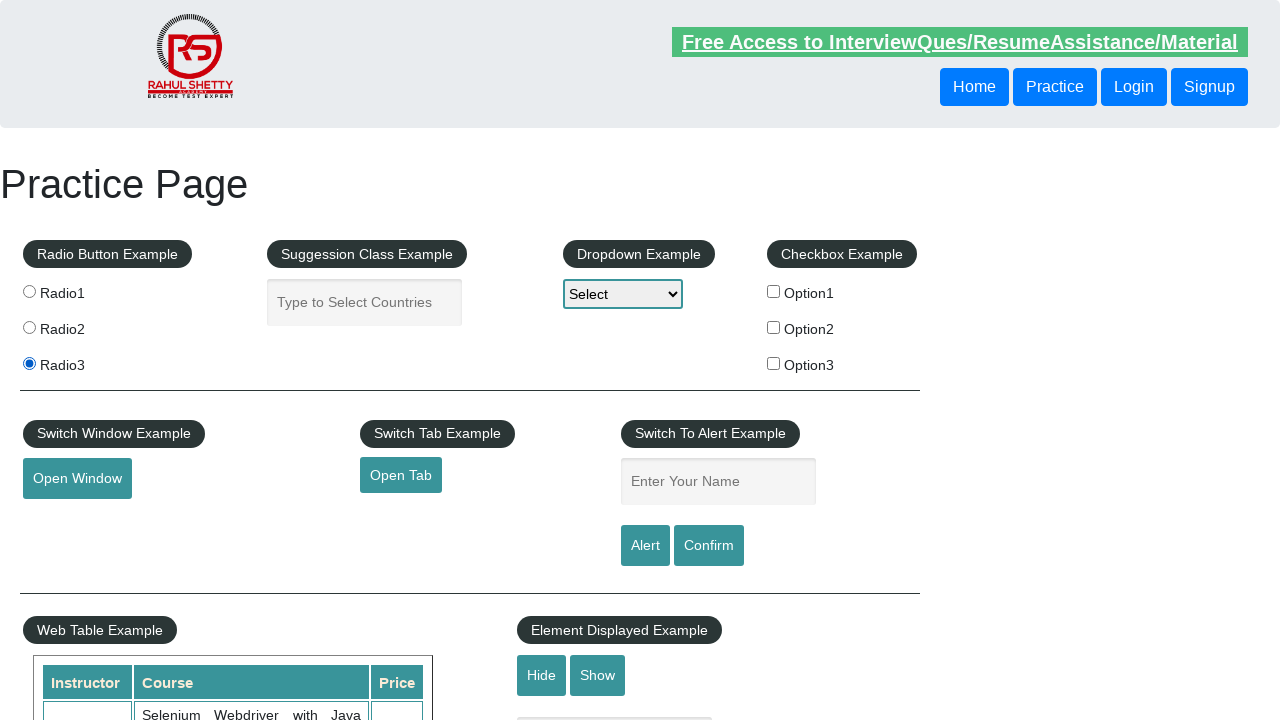

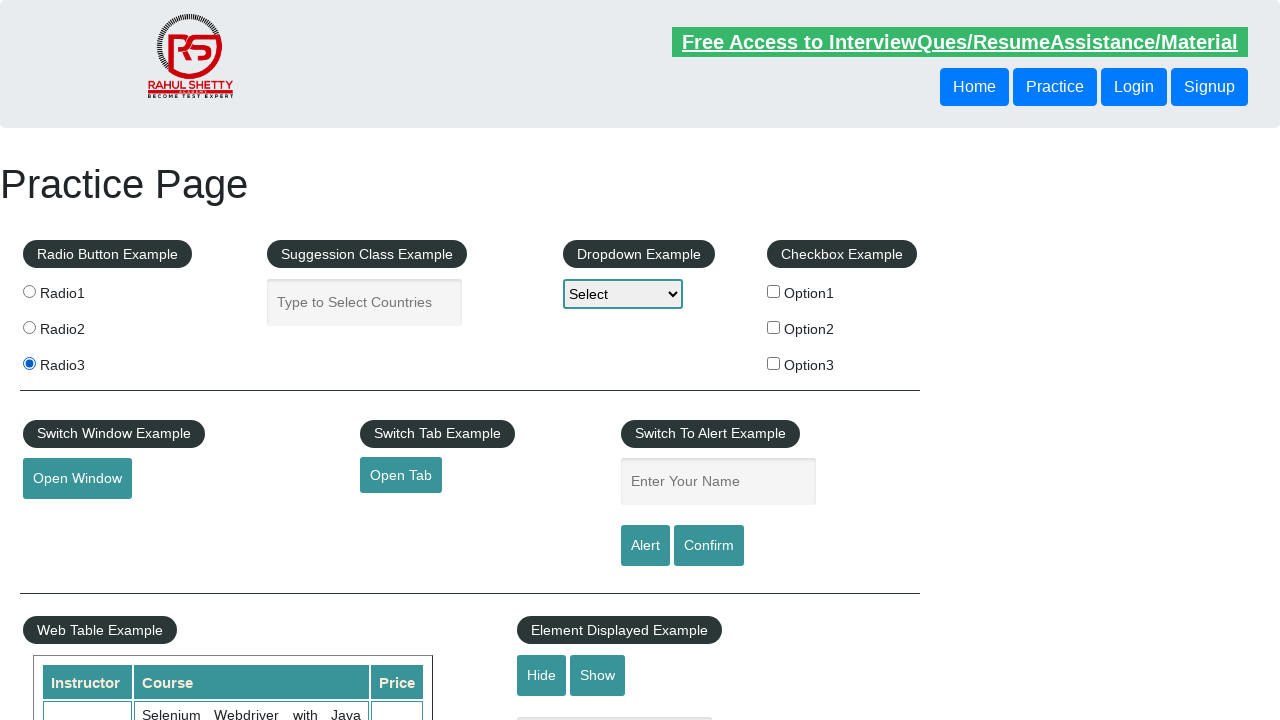